Tests drag and drop functionality by dragging element A onto element B and verifying the order changes

Starting URL: https://the-internet.herokuapp.com/

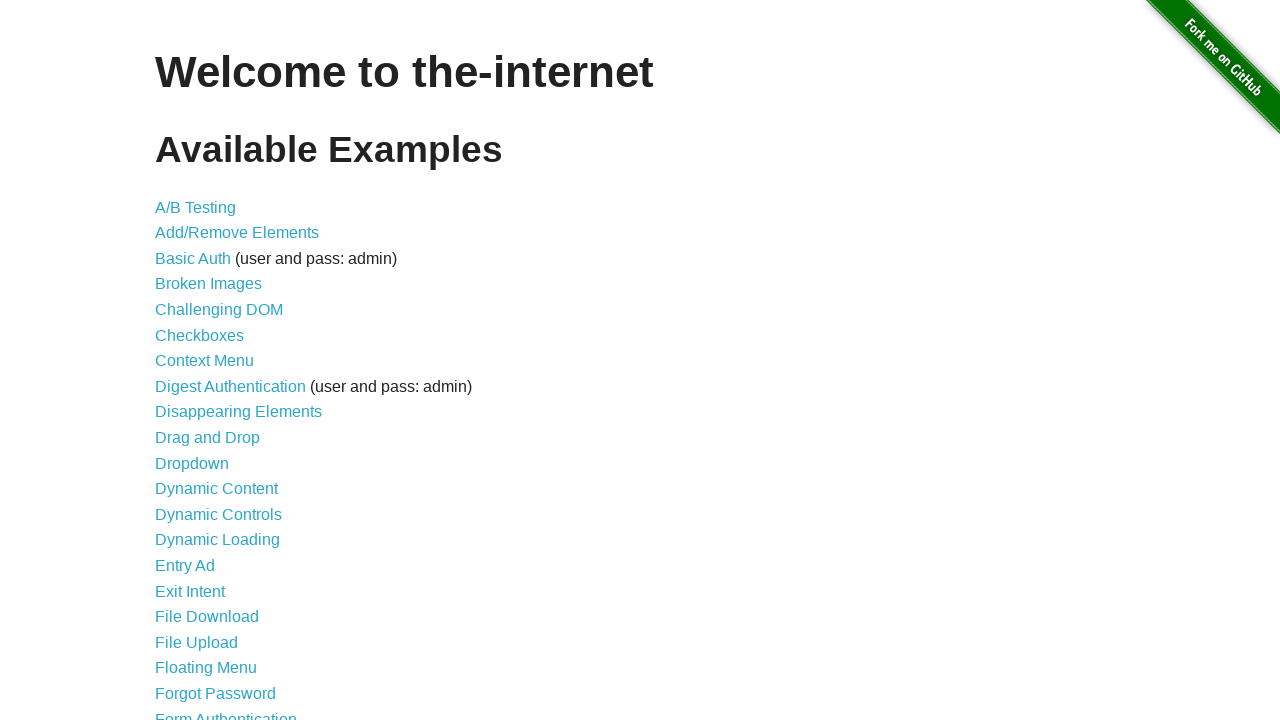

Clicked on Drag and Drop link at (208, 438) on a[href='/drag_and_drop']
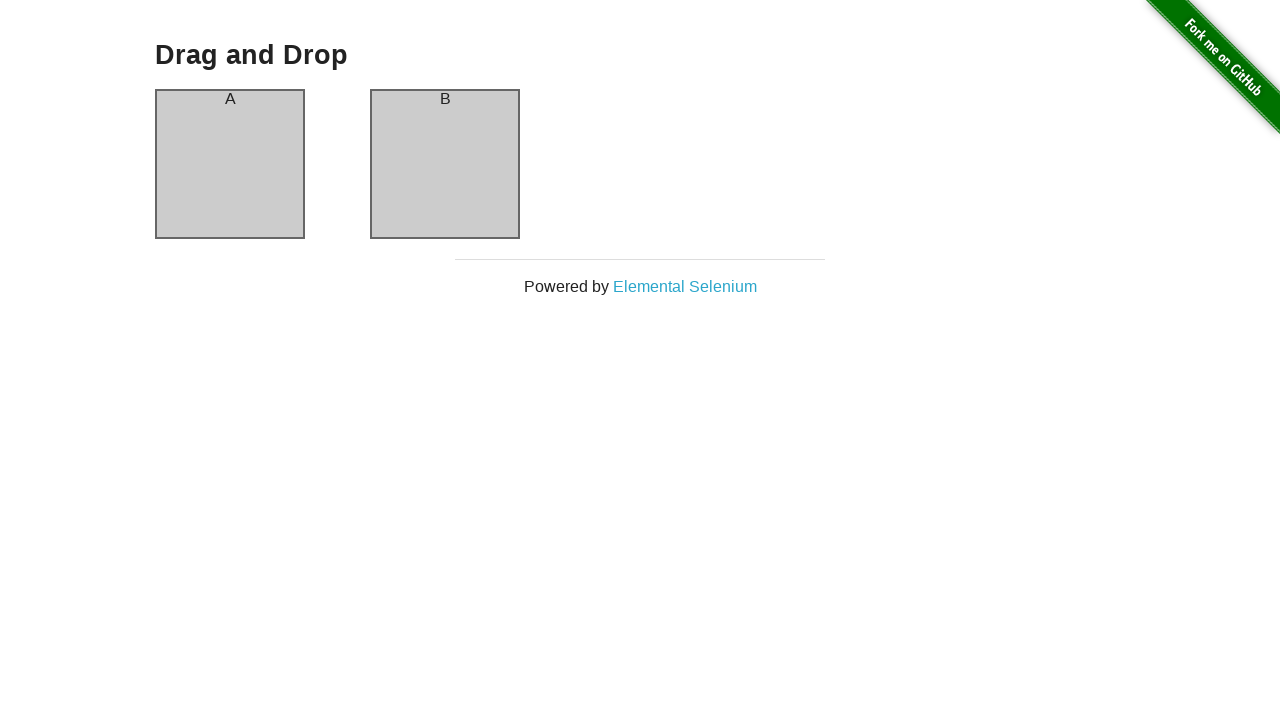

Drag and drop elements loaded
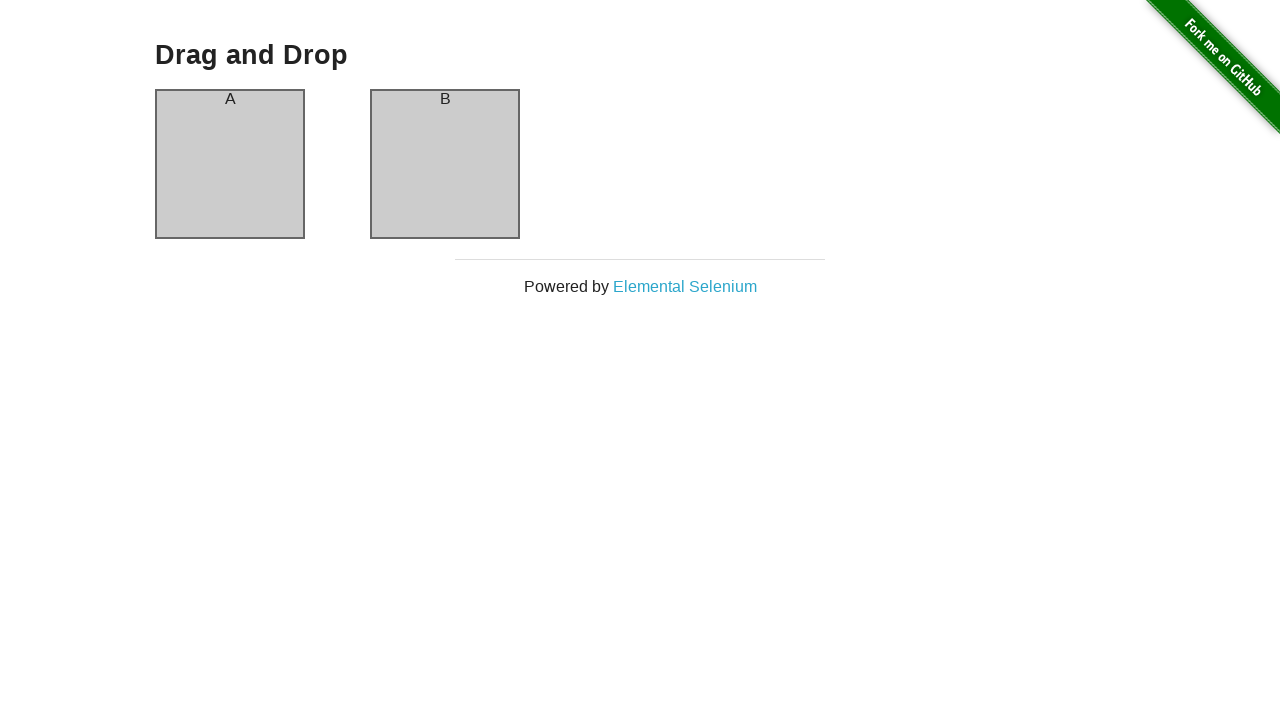

Dragged element A onto element B at (445, 164)
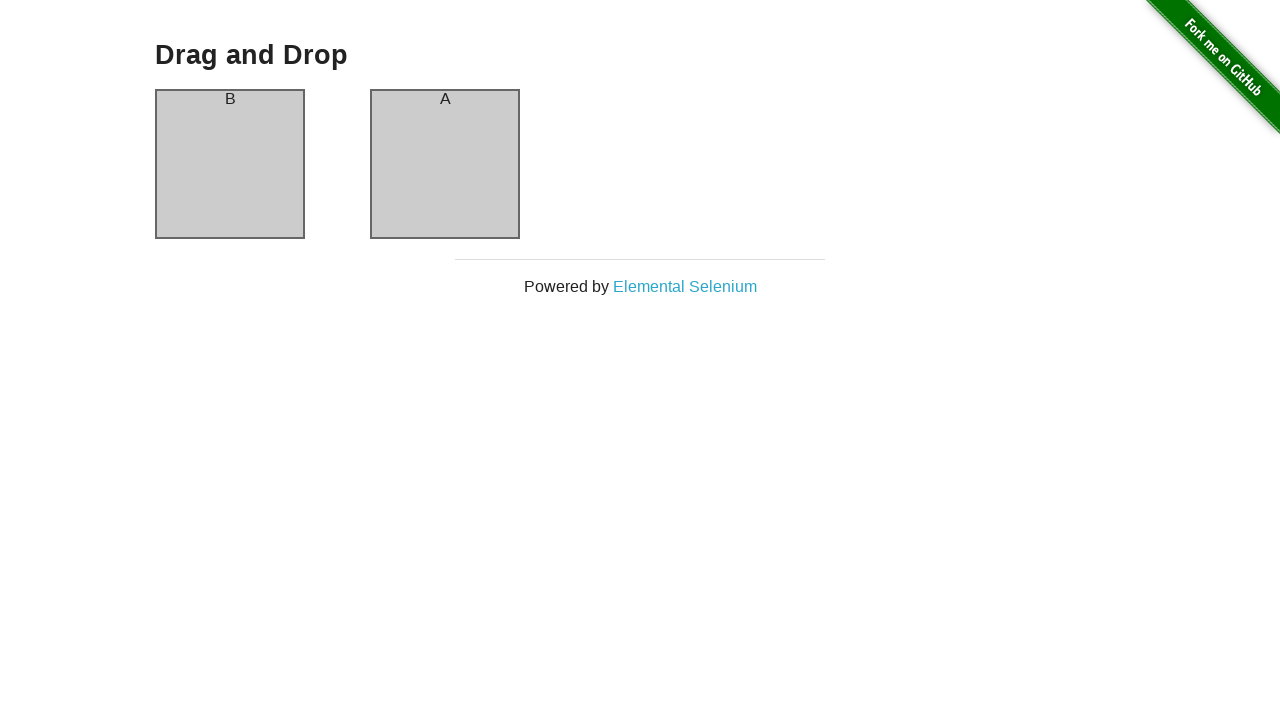

Retrieved header text from column A
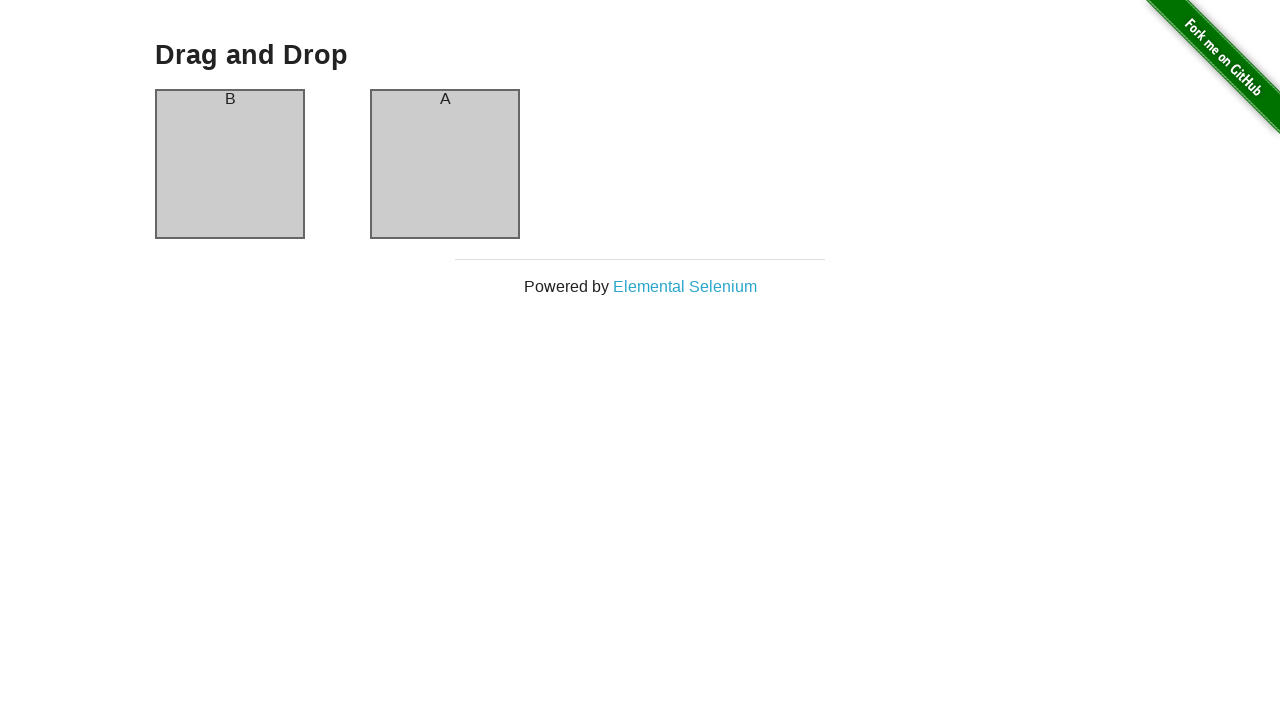

Retrieved header text from column B
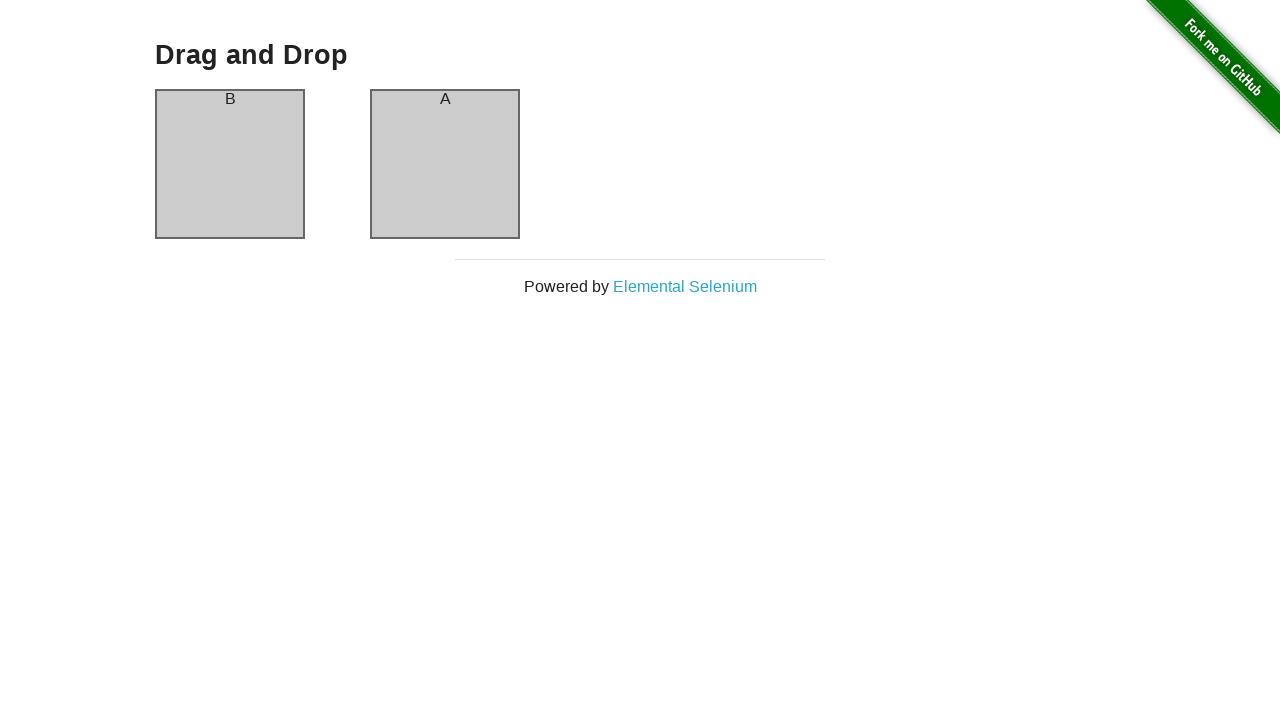

Verified column A header is 'B' after drag and drop
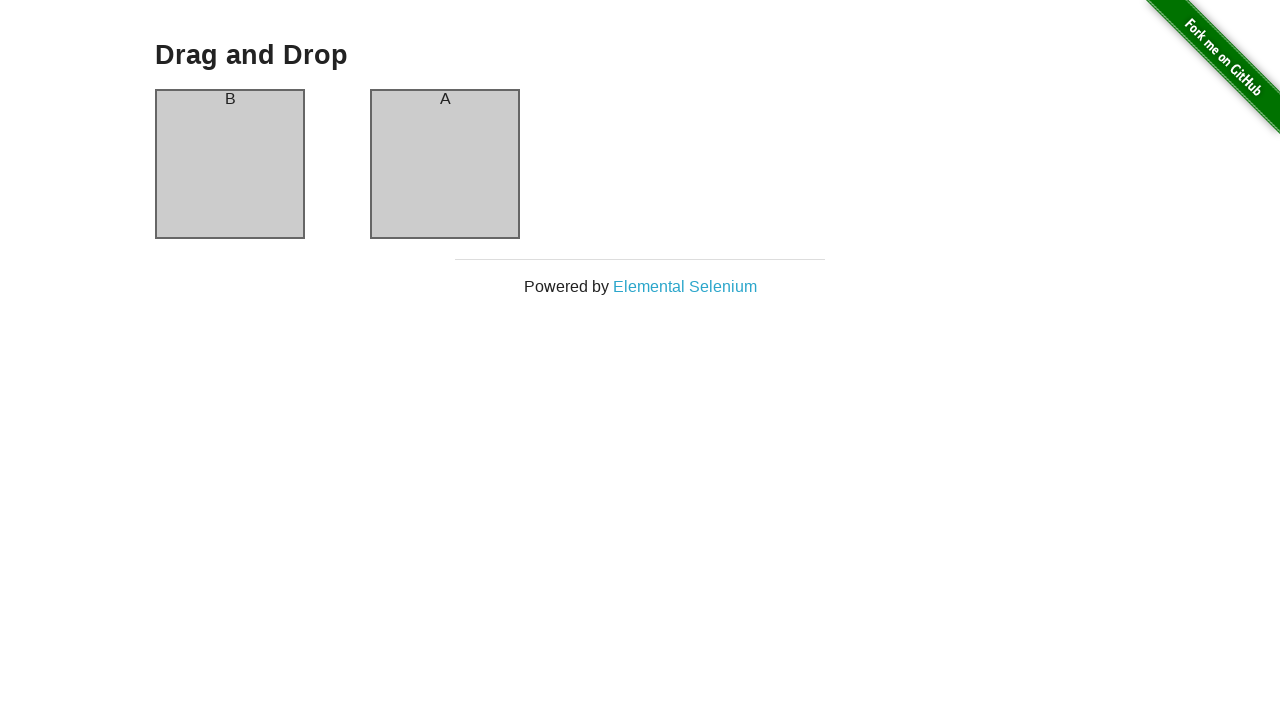

Verified column B header is 'A' after drag and drop - order swapped successfully
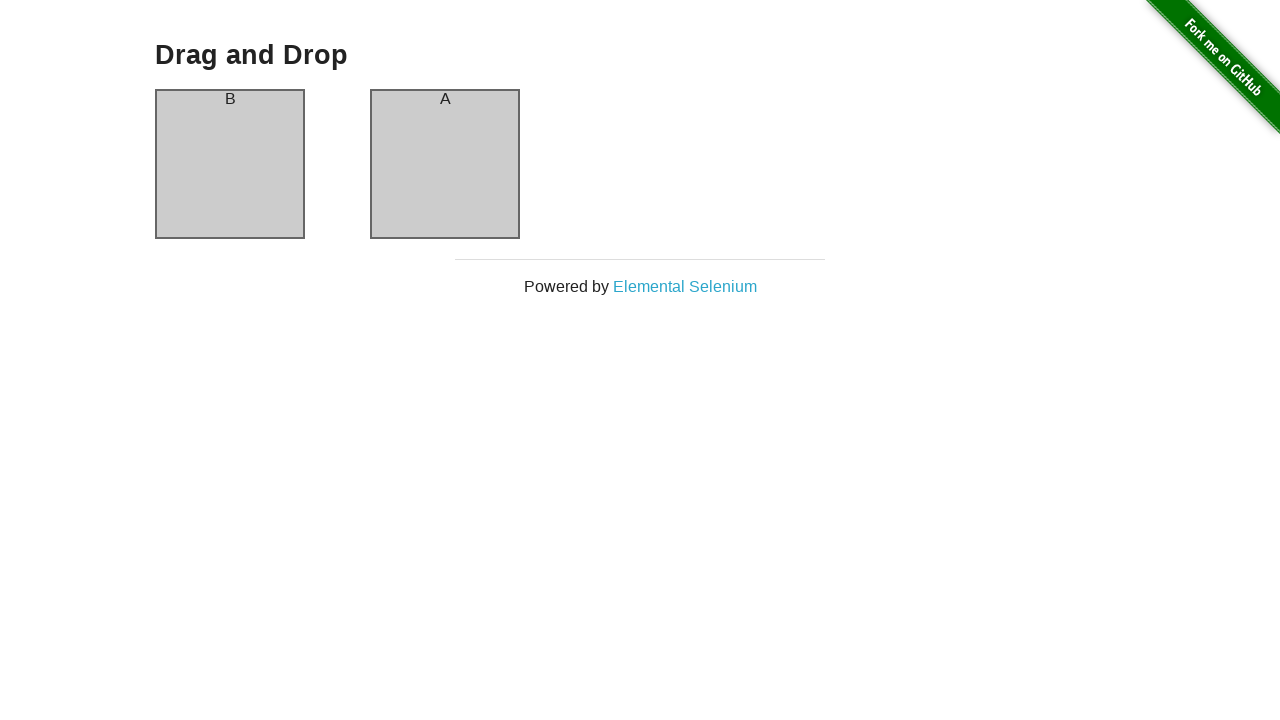

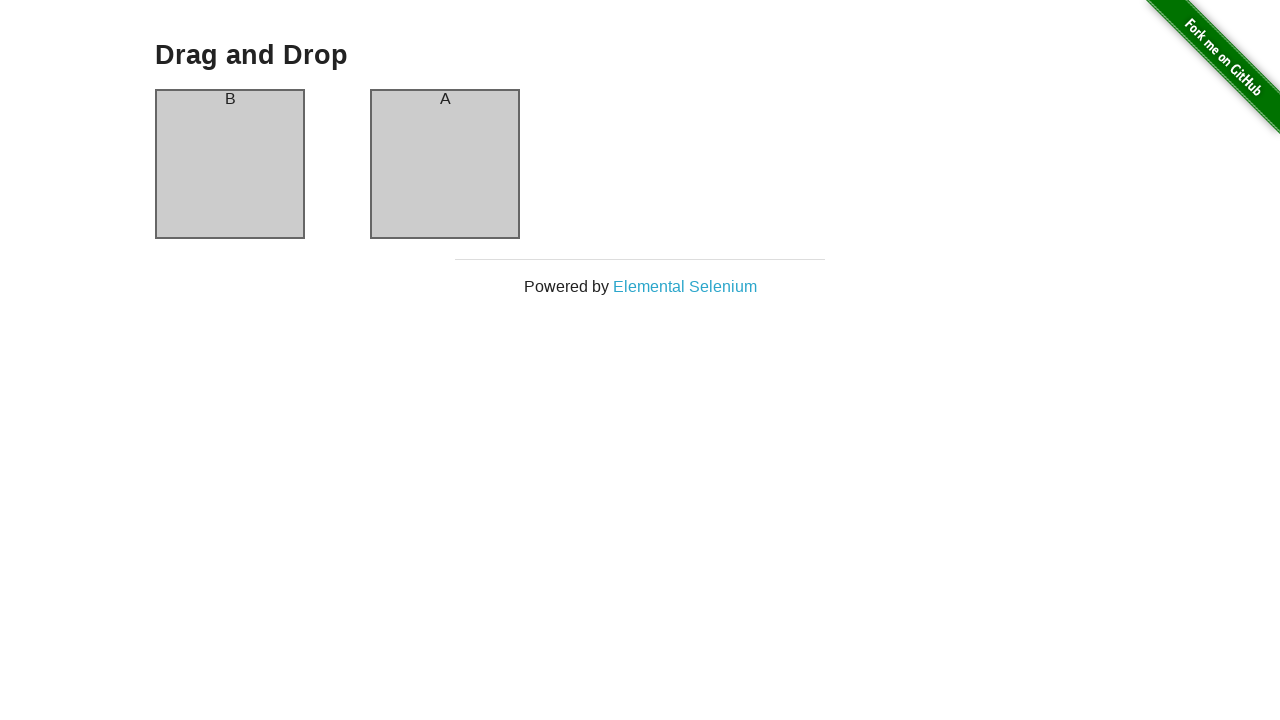